Tests the search functionality on an e-commerce website by searching for "for" keyword and verifying that the expected book results are displayed

Starting URL: https://danube-web.shop/

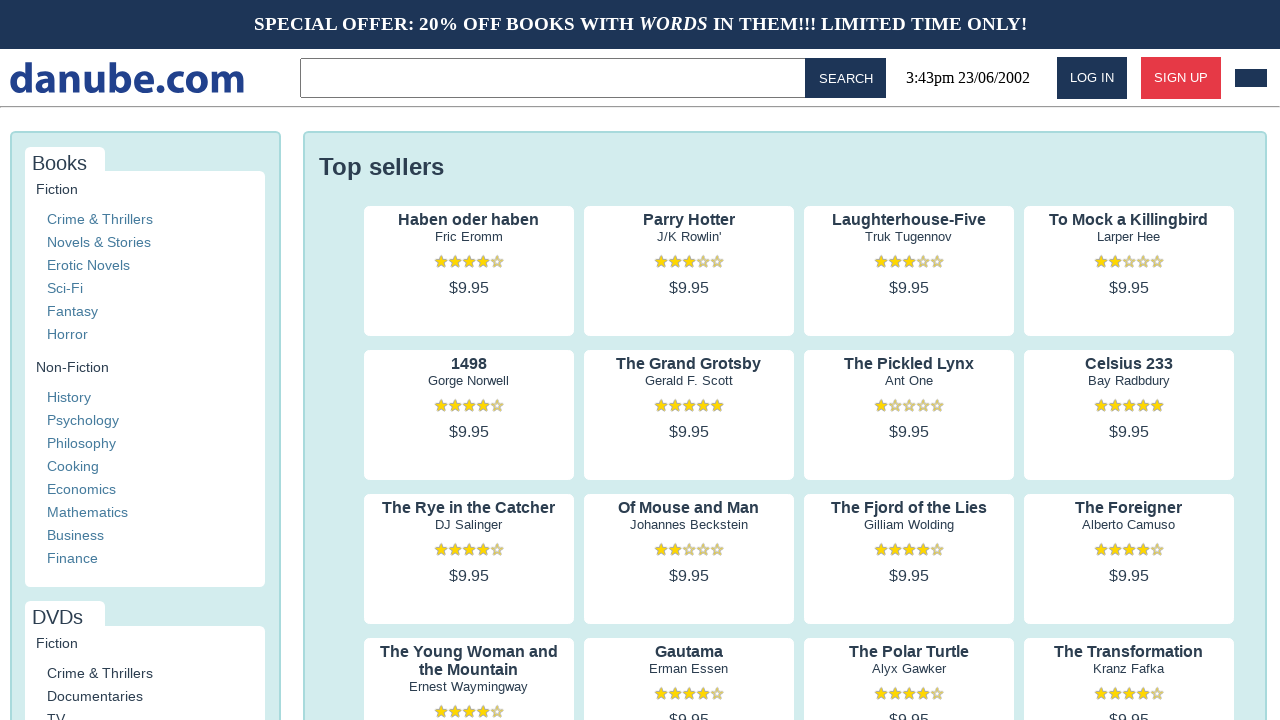

Clicked on search input field in topbar at (556, 78) on .topbar > input
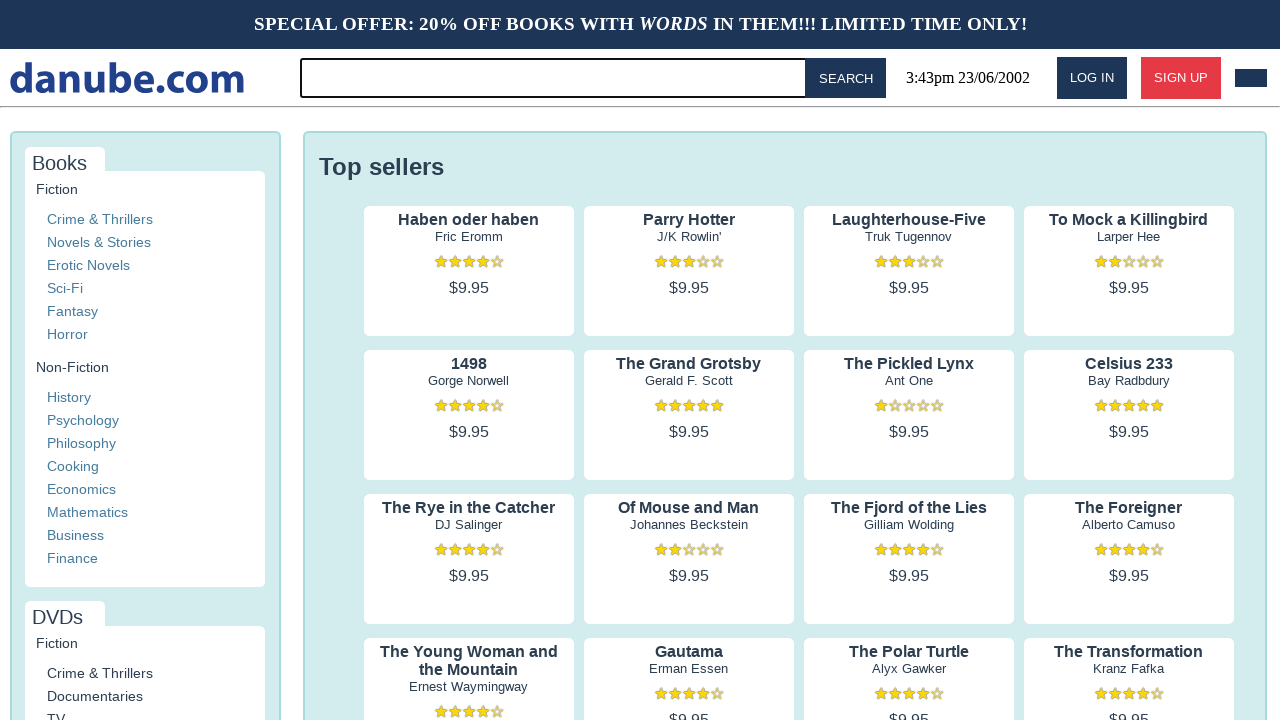

Filled search input with keyword 'for' on .topbar > input
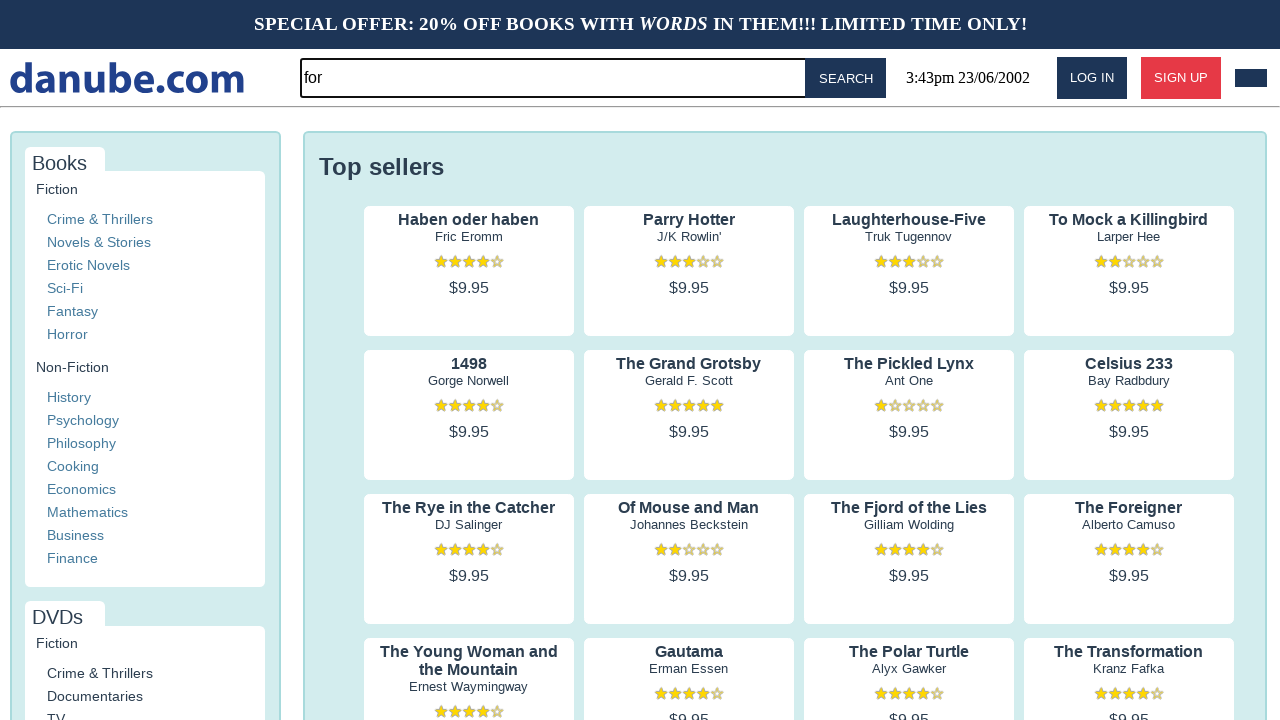

Clicked search button to execute search at (846, 78) on #button-search
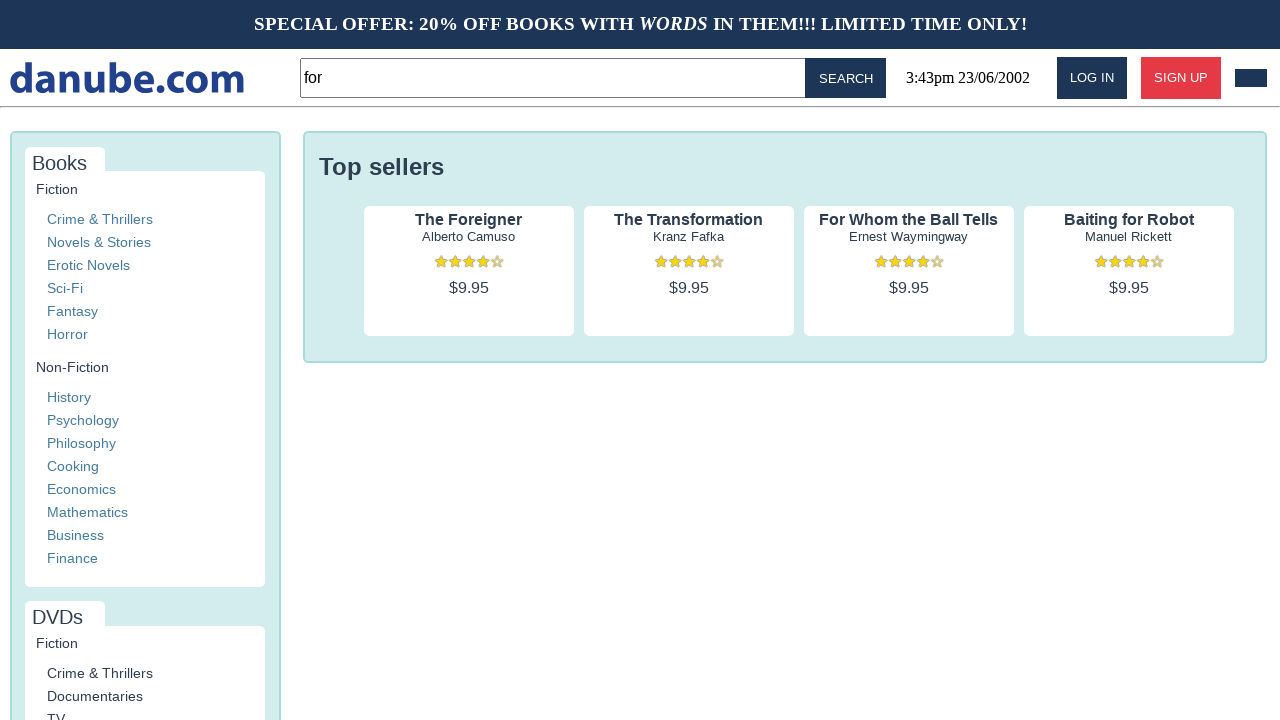

Search results loaded and first book title is visible
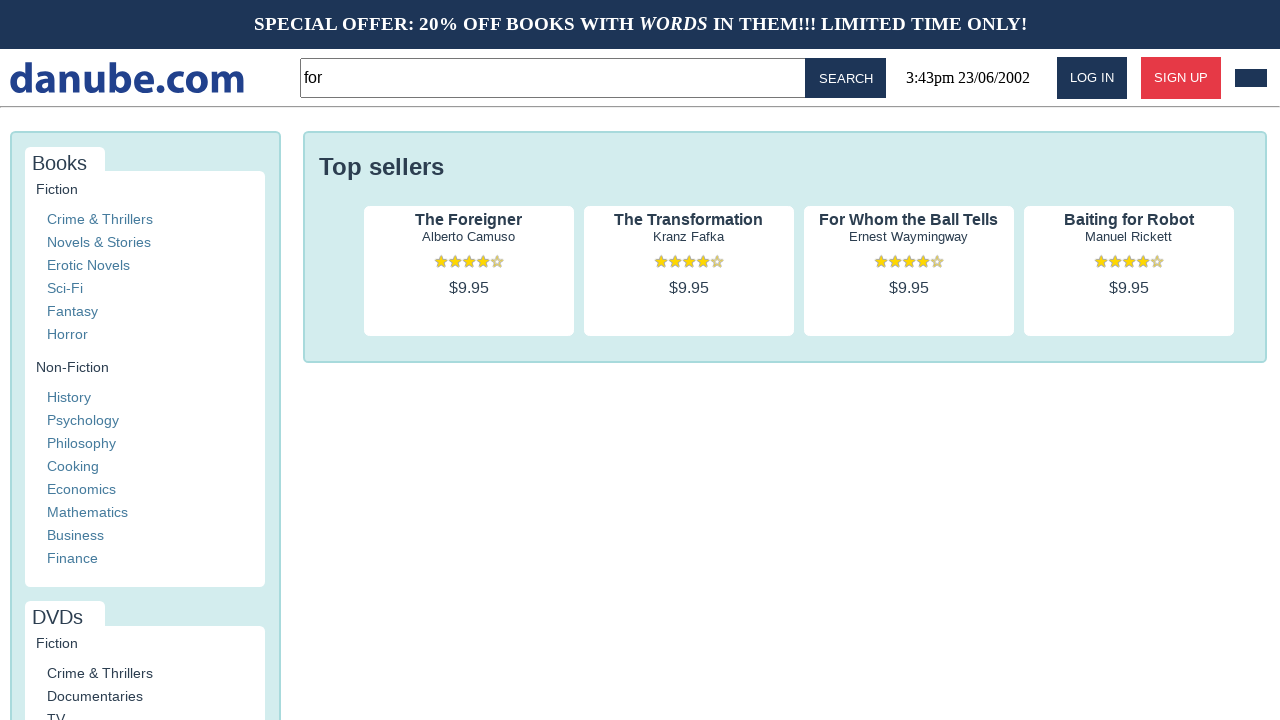

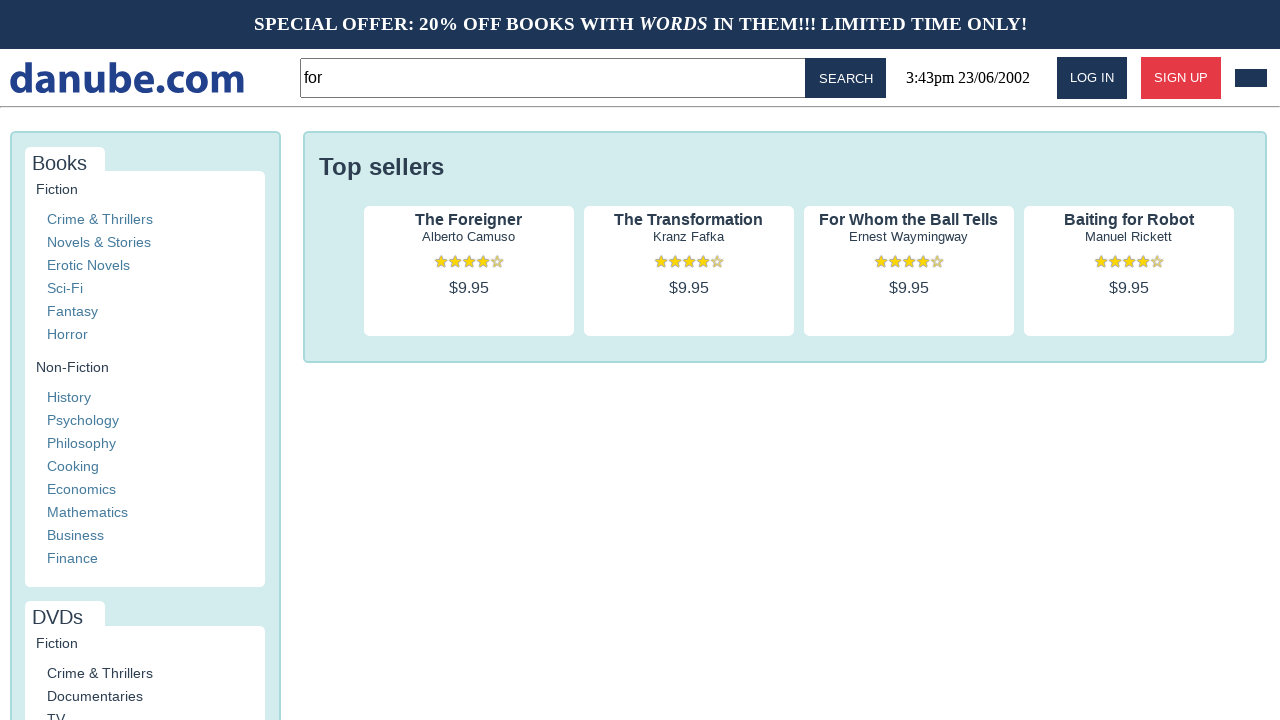